Tests the registration form with invalid credentials (username too short) to verify error validation is displayed correctly on a demo login form page.

Starting URL: https://anatoly-karpovich.github.io/demo-login-form/

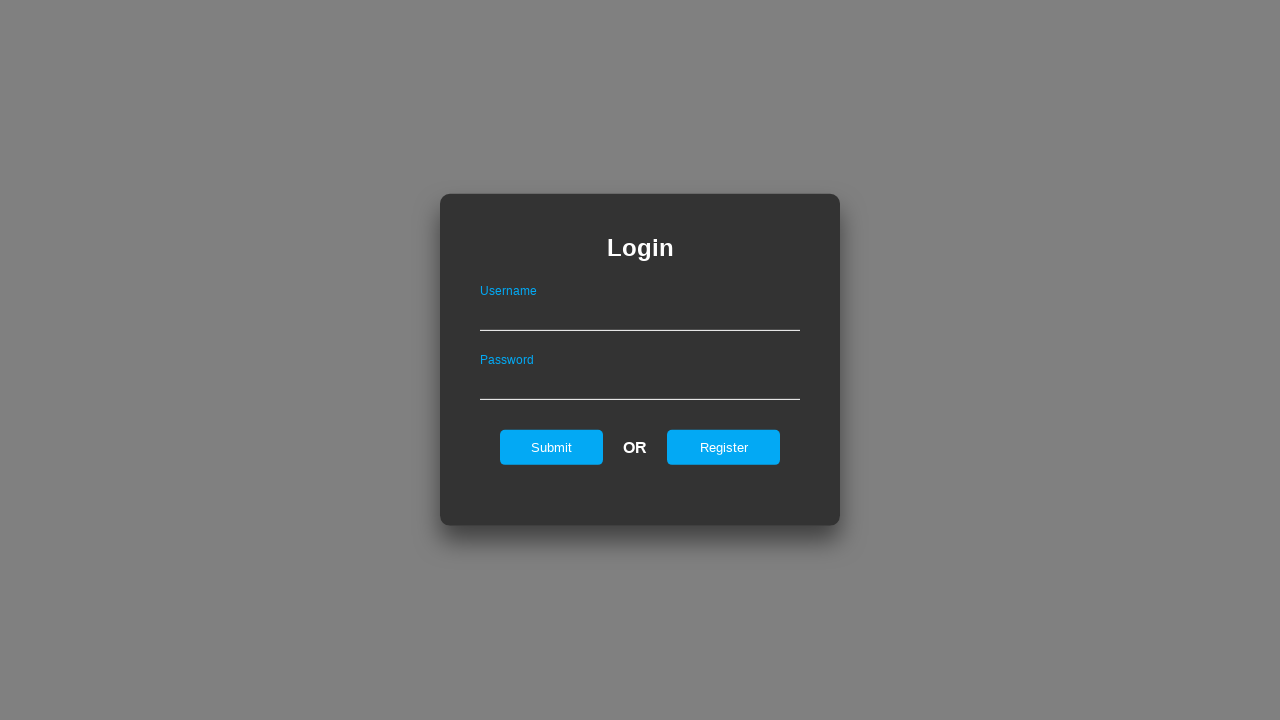

Register button became visible
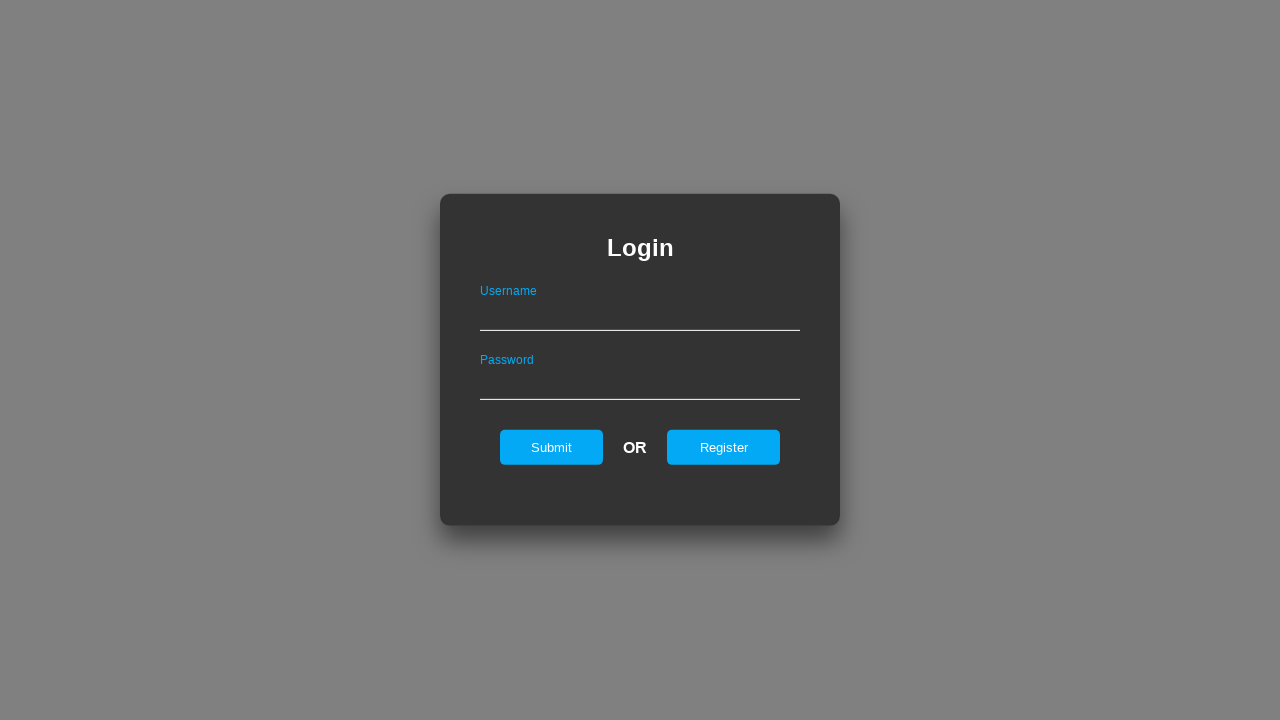

Clicked register button to show registration form at (724, 447) on #registerOnLogin
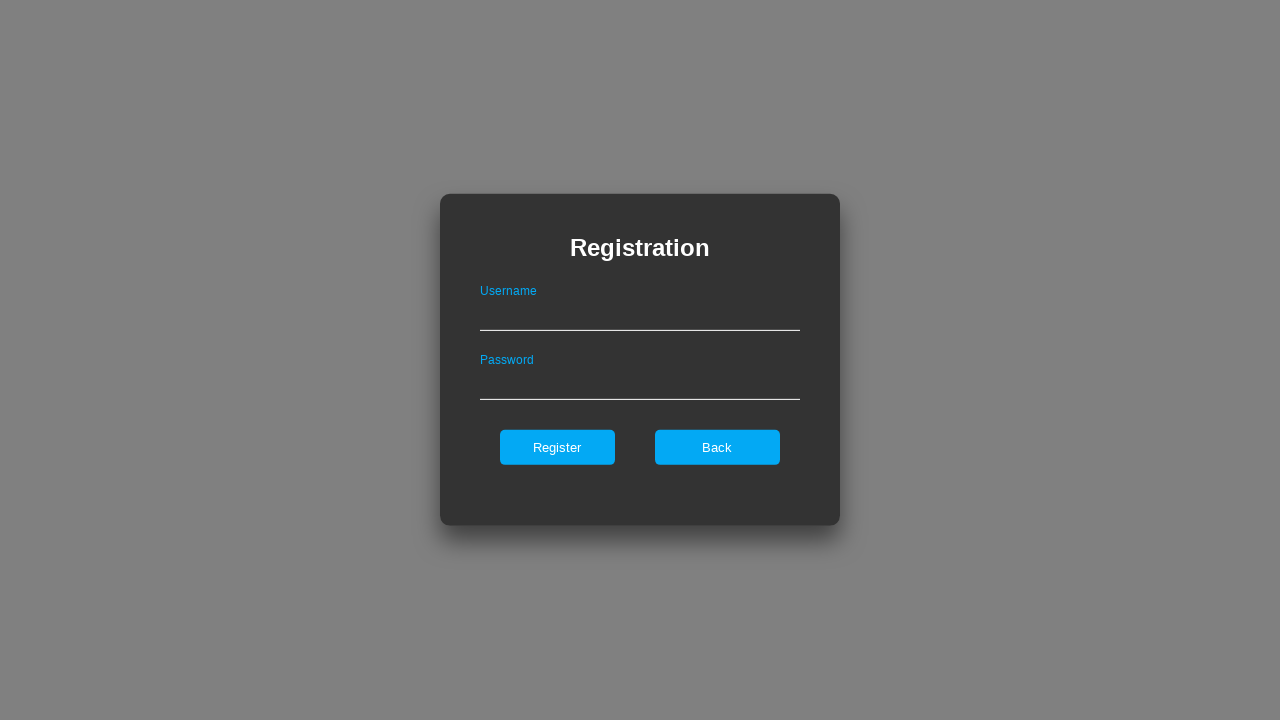

Registration form became visible
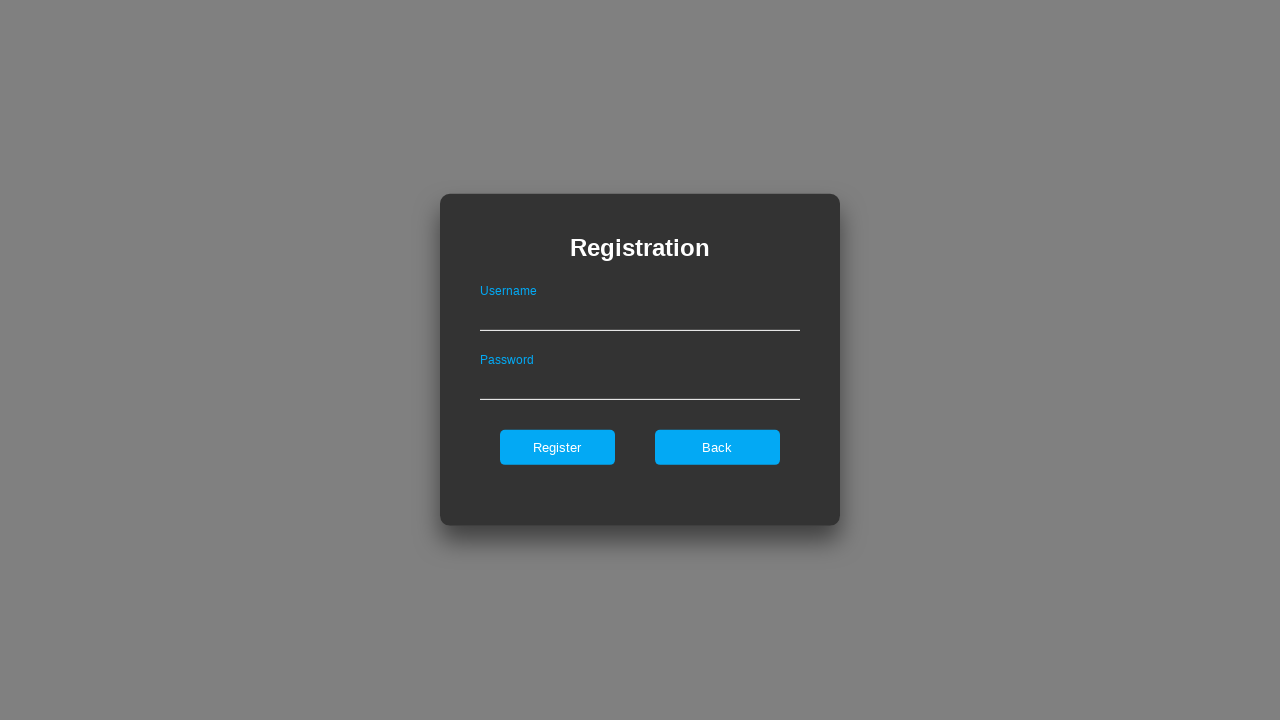

Filled username field with invalid value 'ab' (too short) on #userNameOnRegister
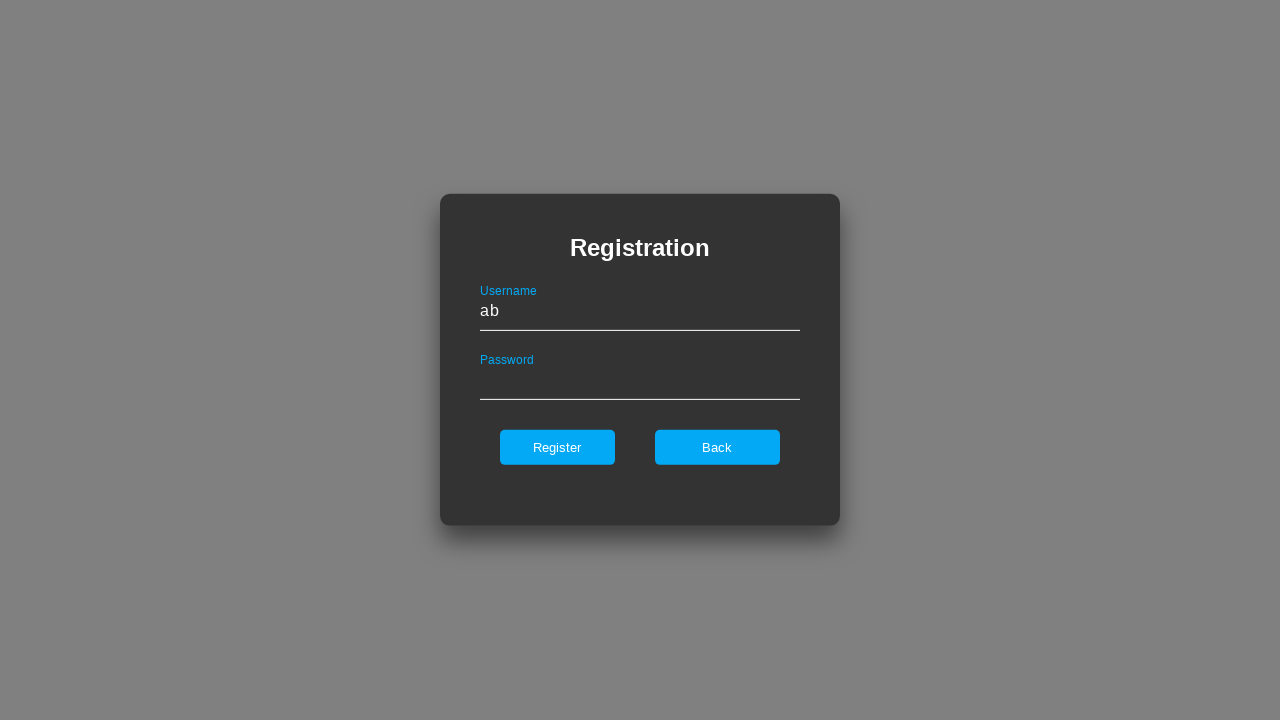

Filled password field with valid value 'ValidPass123' on #passwordOnRegister
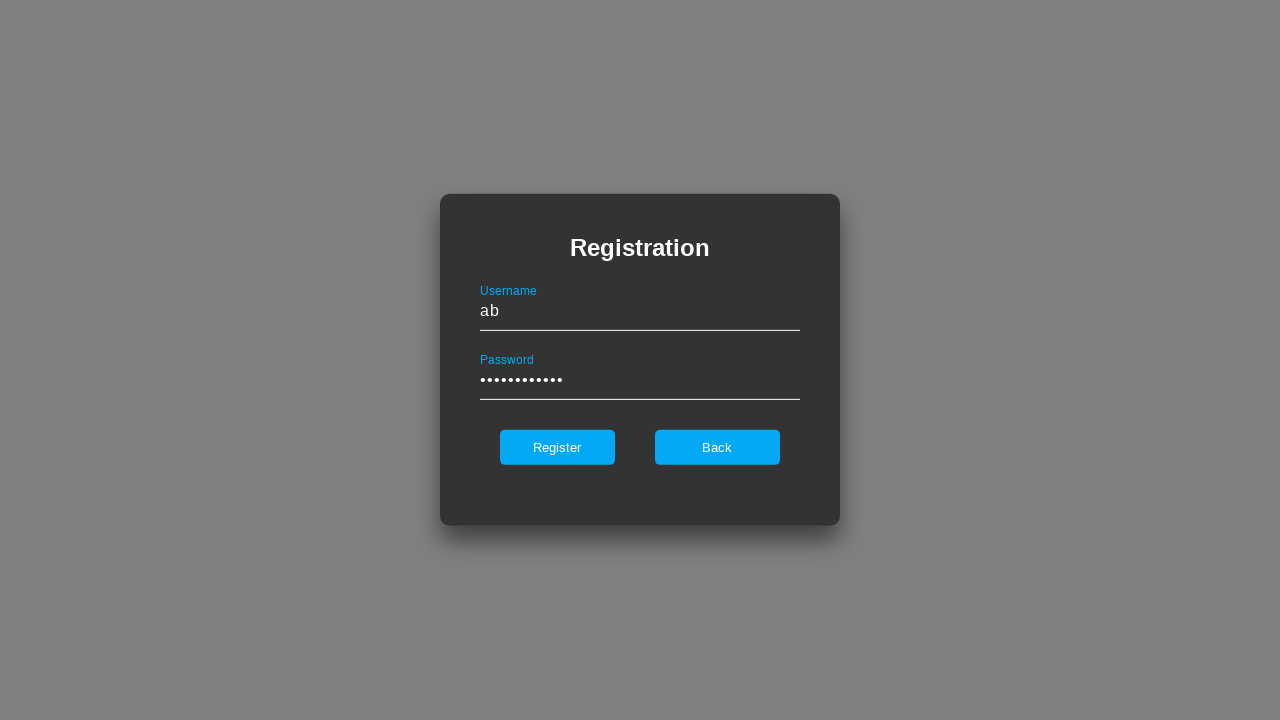

Clicked register button to submit form with invalid credentials at (557, 447) on #register
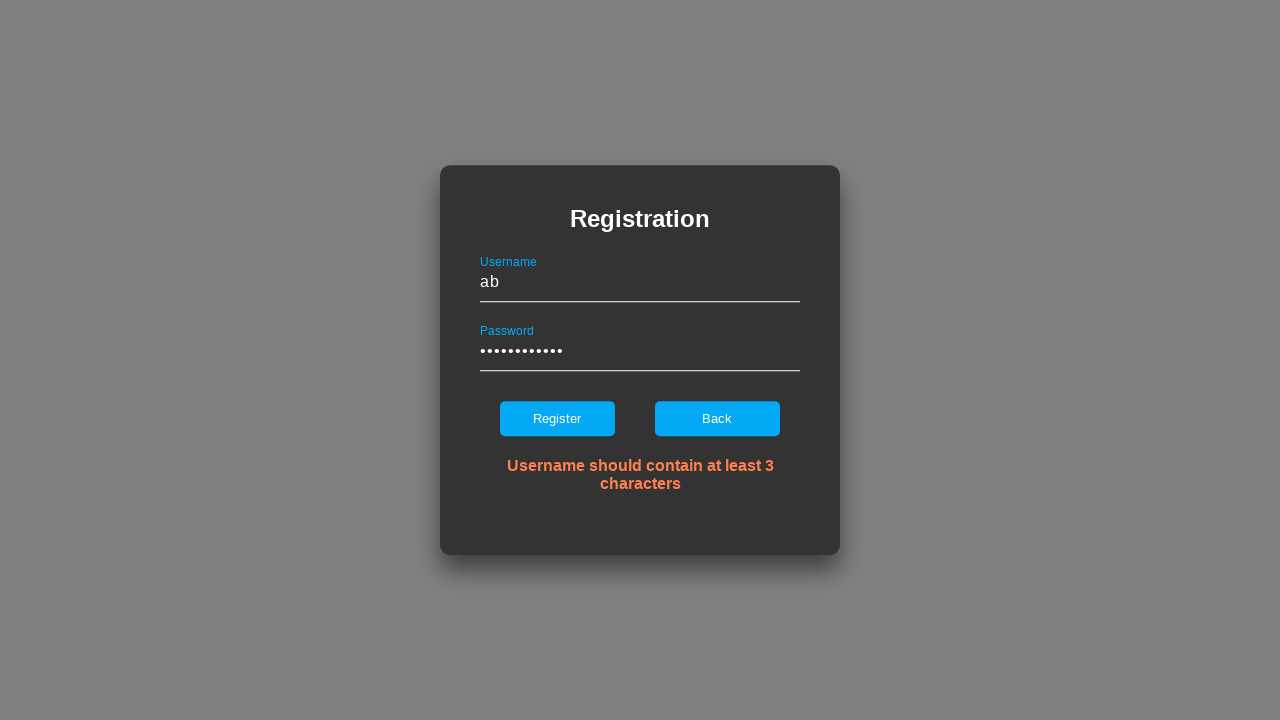

Error message appeared validating username field requirement
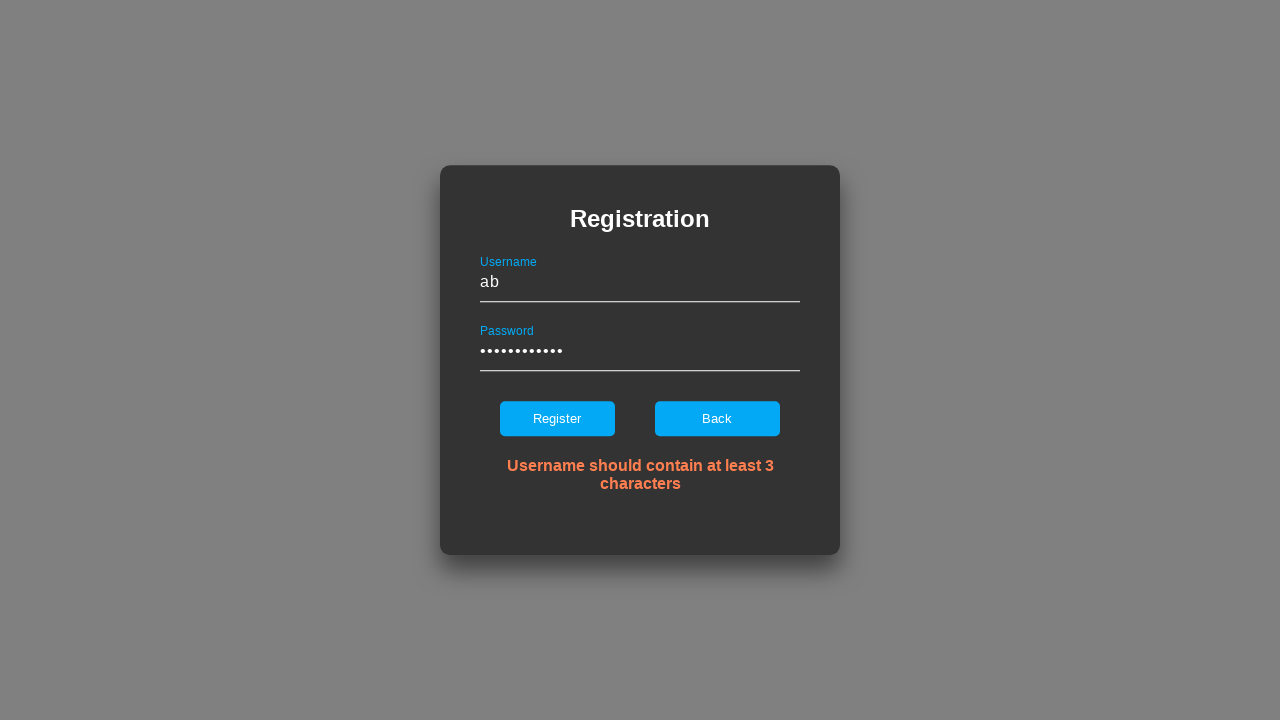

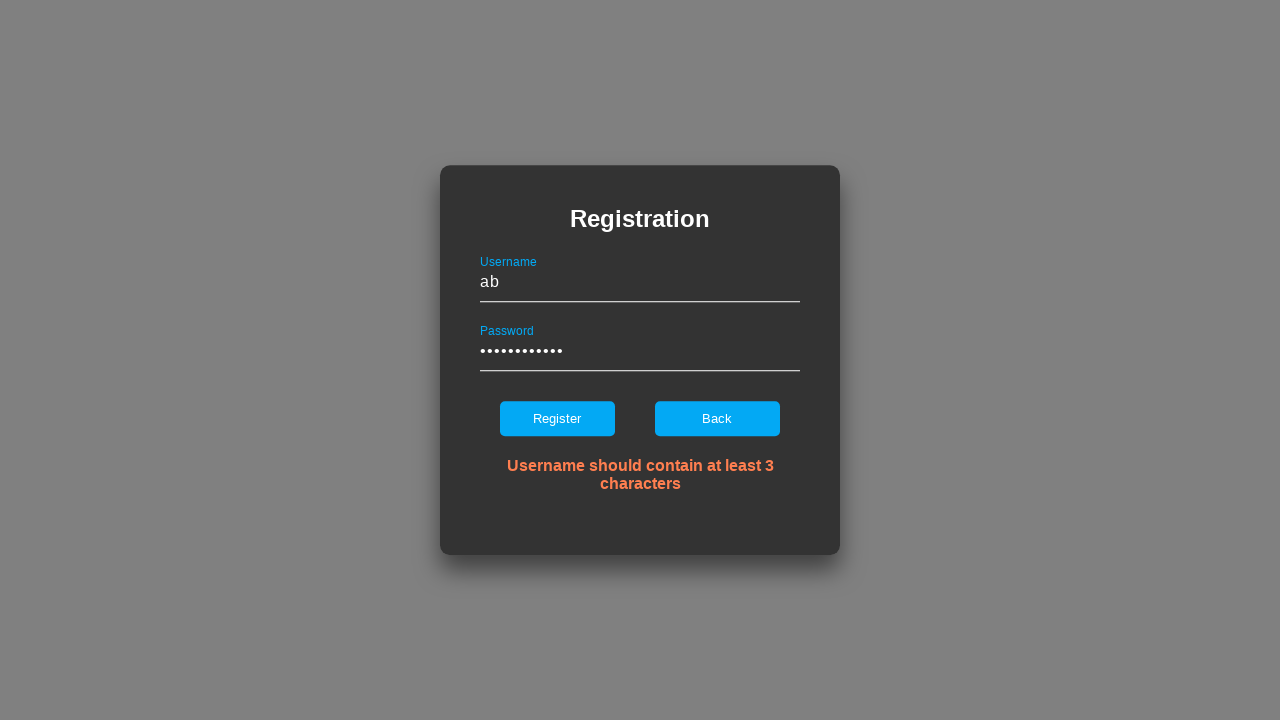